Tests that the todo counter updates correctly as items are added

Starting URL: https://demo.playwright.dev/todomvc

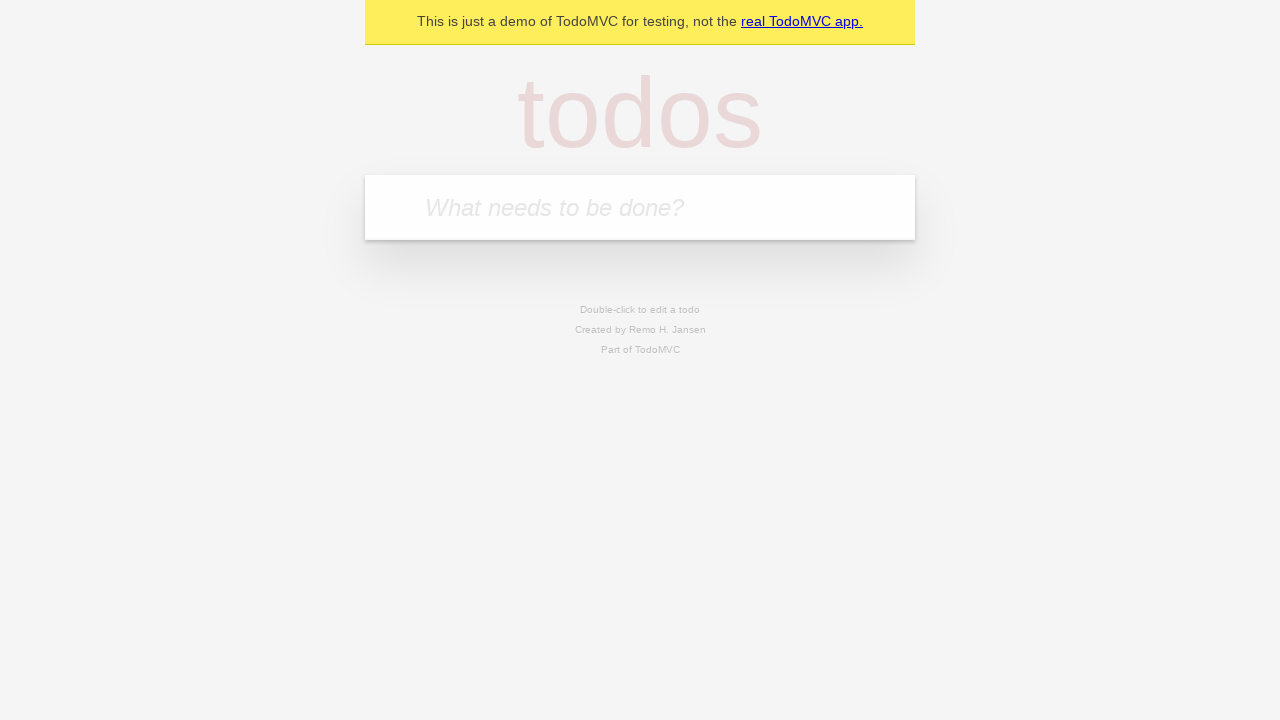

Filled todo input with 'buy some cheese' on internal:attr=[placeholder="What needs to be done?"i]
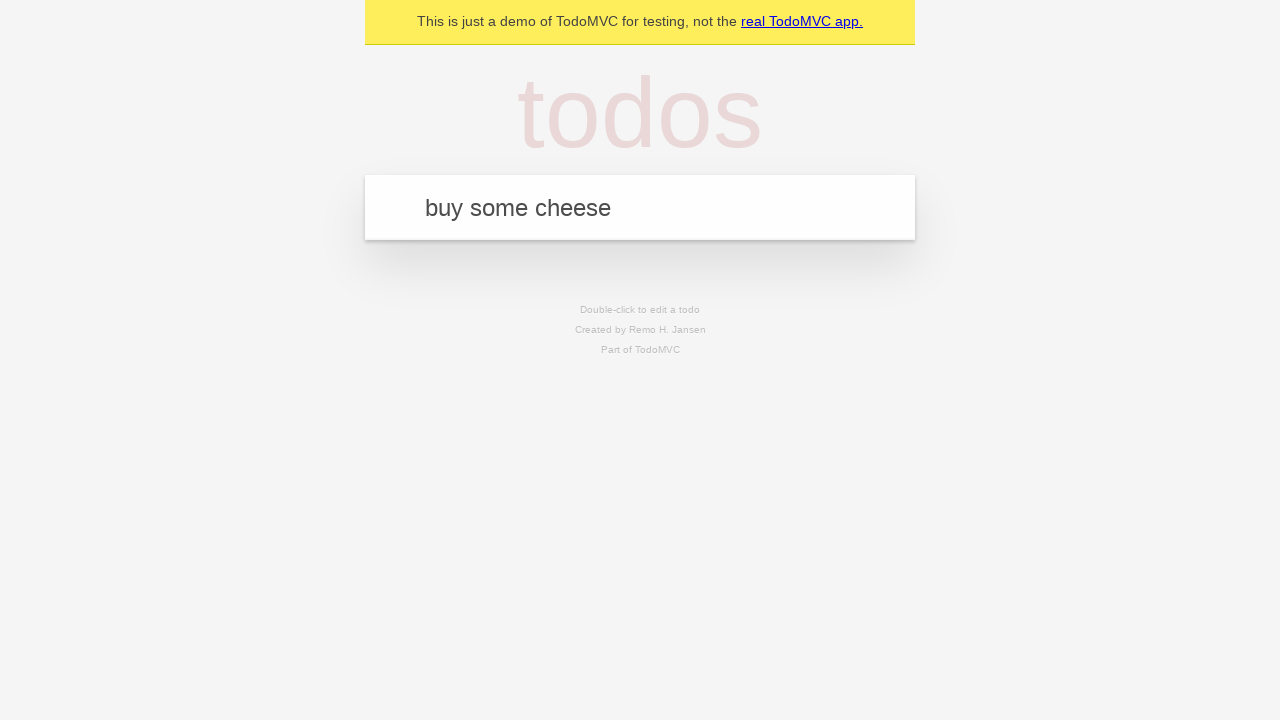

Pressed Enter to add first todo item on internal:attr=[placeholder="What needs to be done?"i]
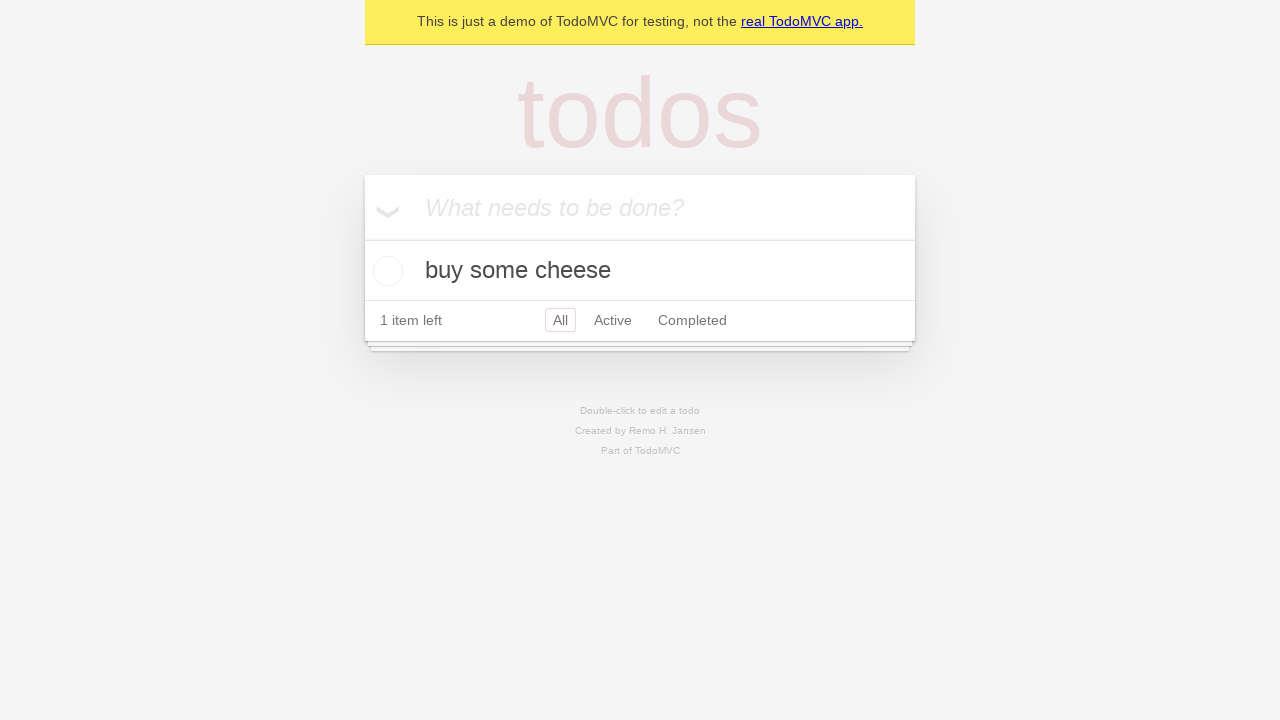

Todo counter element loaded after adding first item
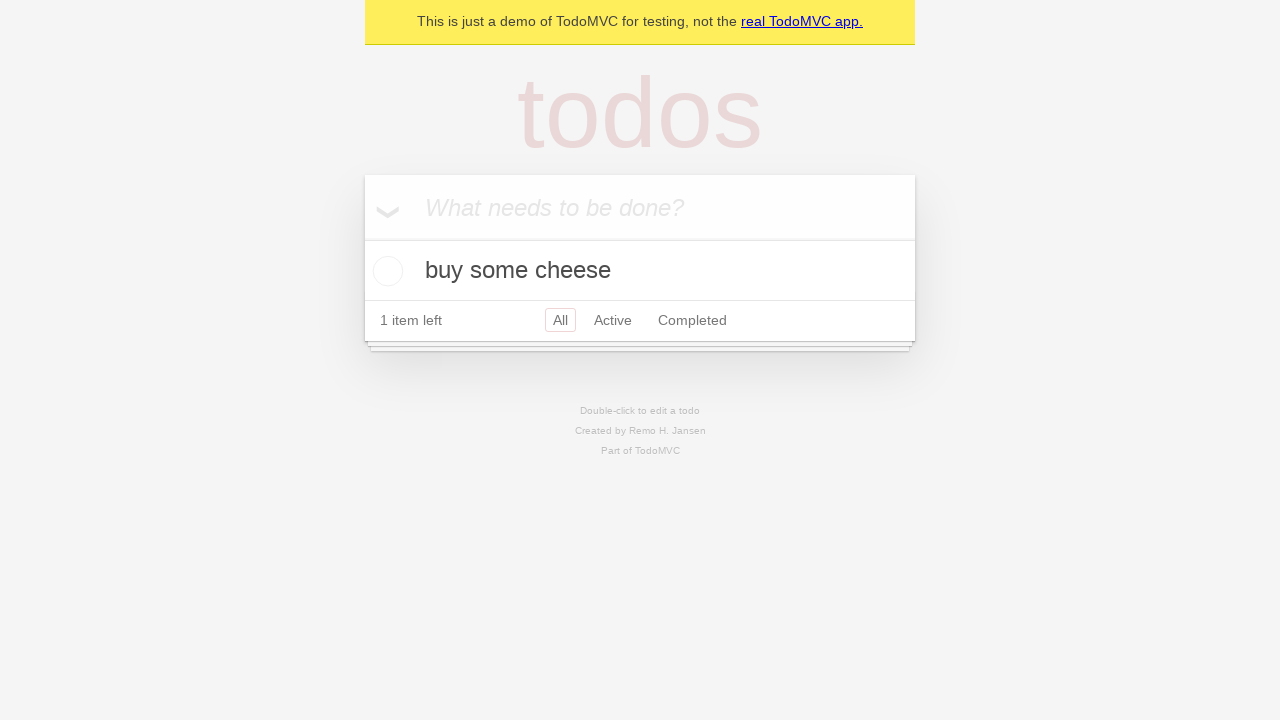

Filled todo input with 'feed the cat' on internal:attr=[placeholder="What needs to be done?"i]
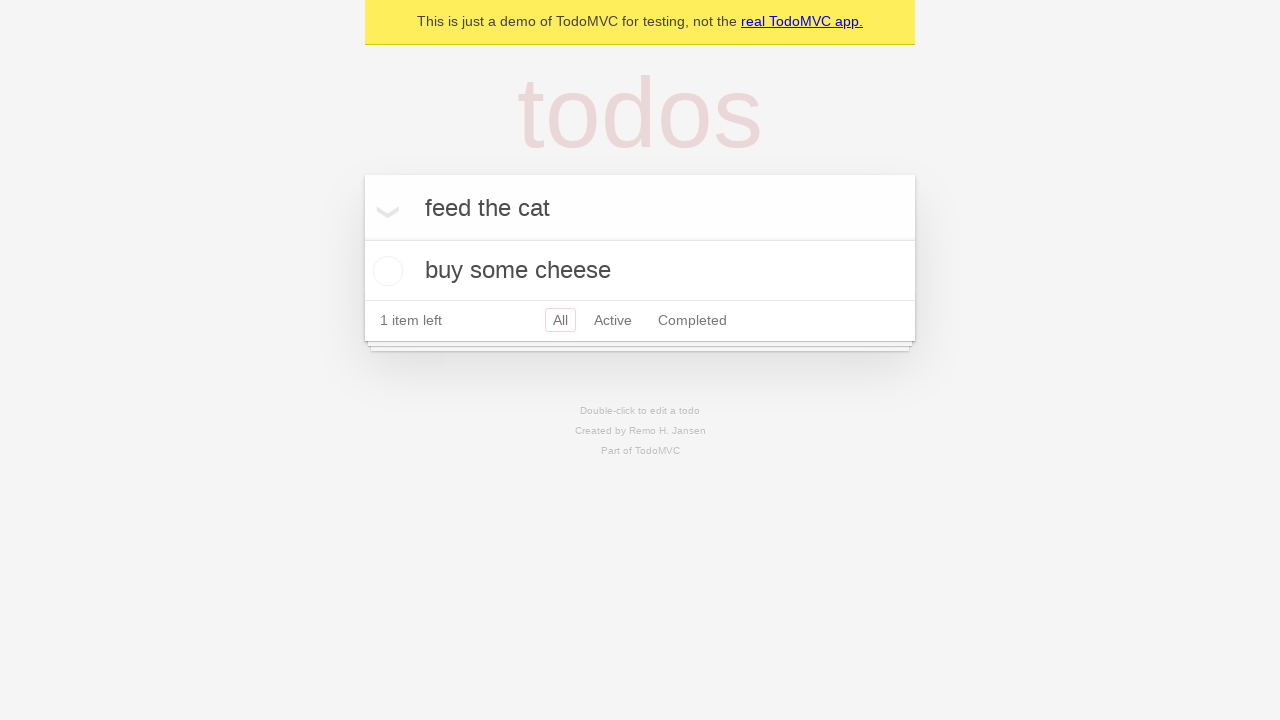

Pressed Enter to add second todo item on internal:attr=[placeholder="What needs to be done?"i]
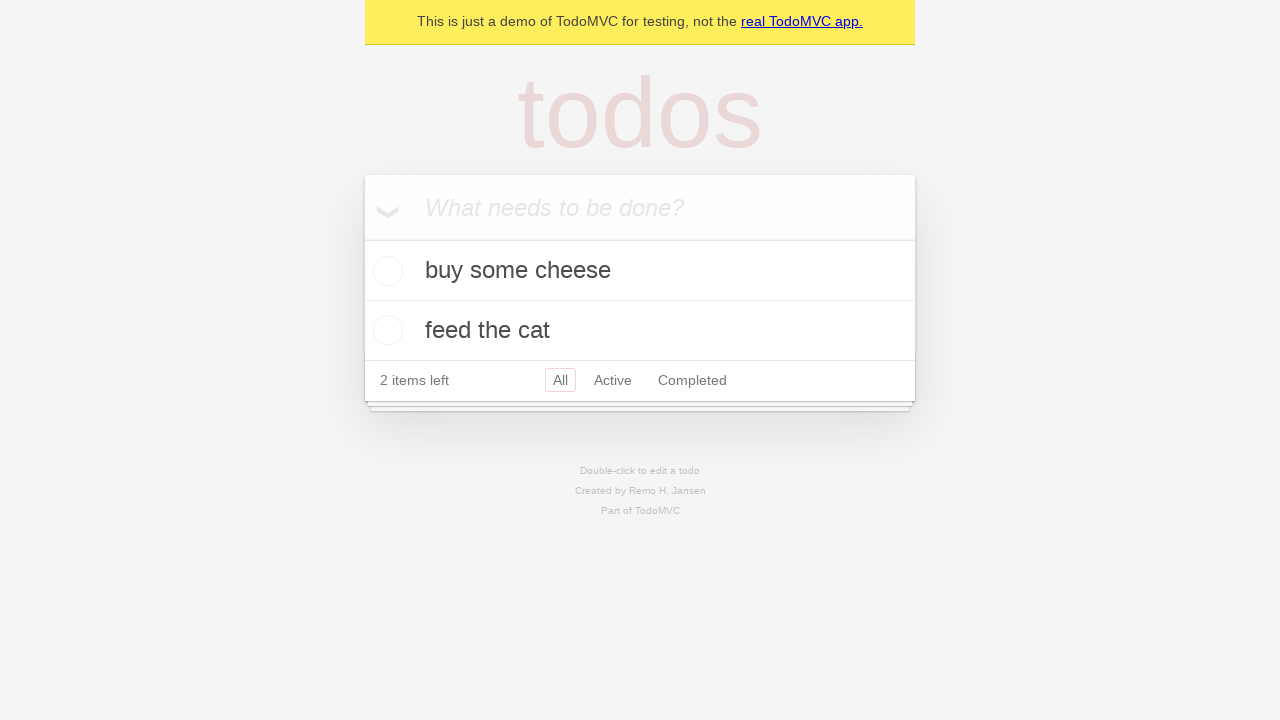

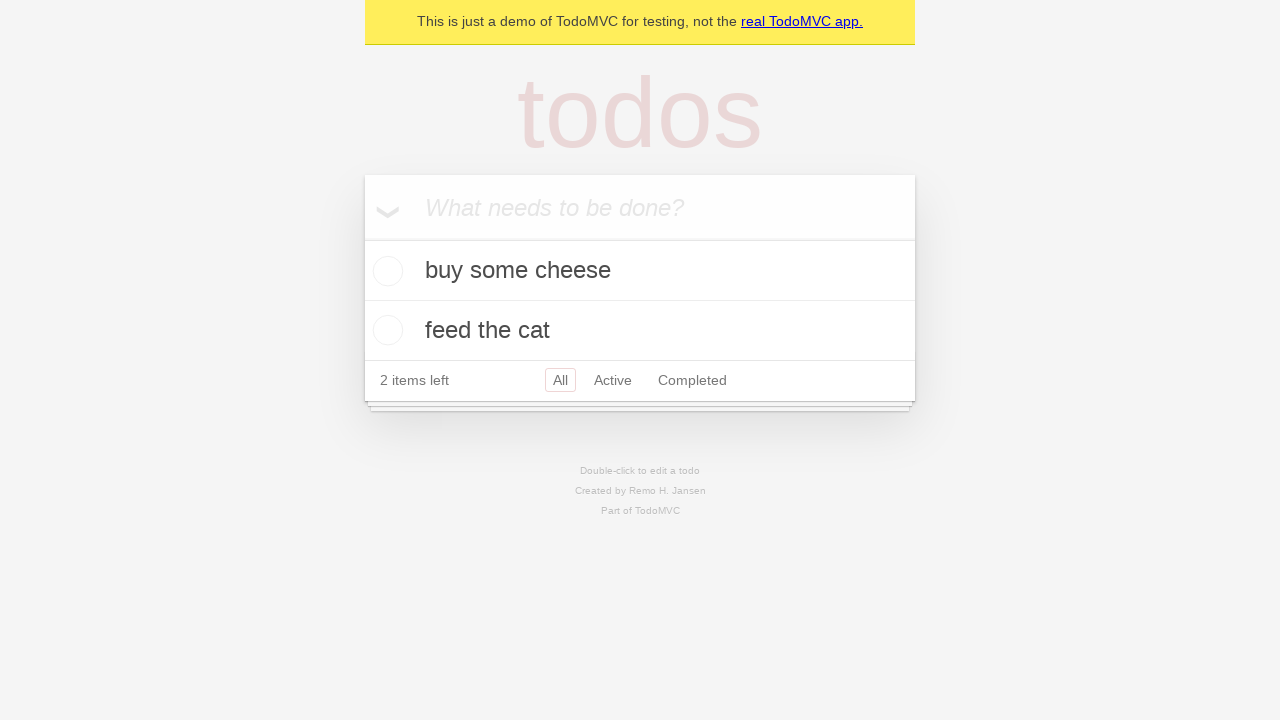